Tests an automation practice form by filling the first name field, clicking the reset button to verify fields are cleared, testing gender radio button selection behavior, and uploading a file.

Starting URL: https://app.cloudqa.io/home/AutomationPracticeForm

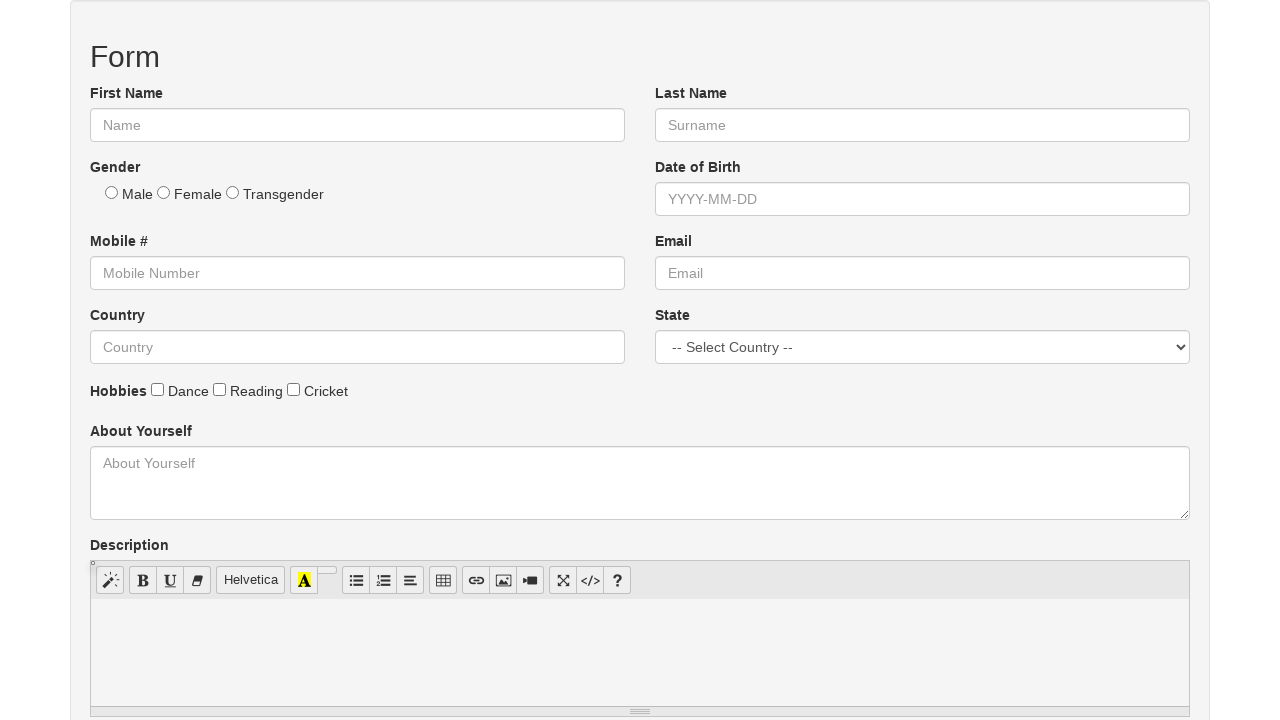

Navigated to Automation Practice Form
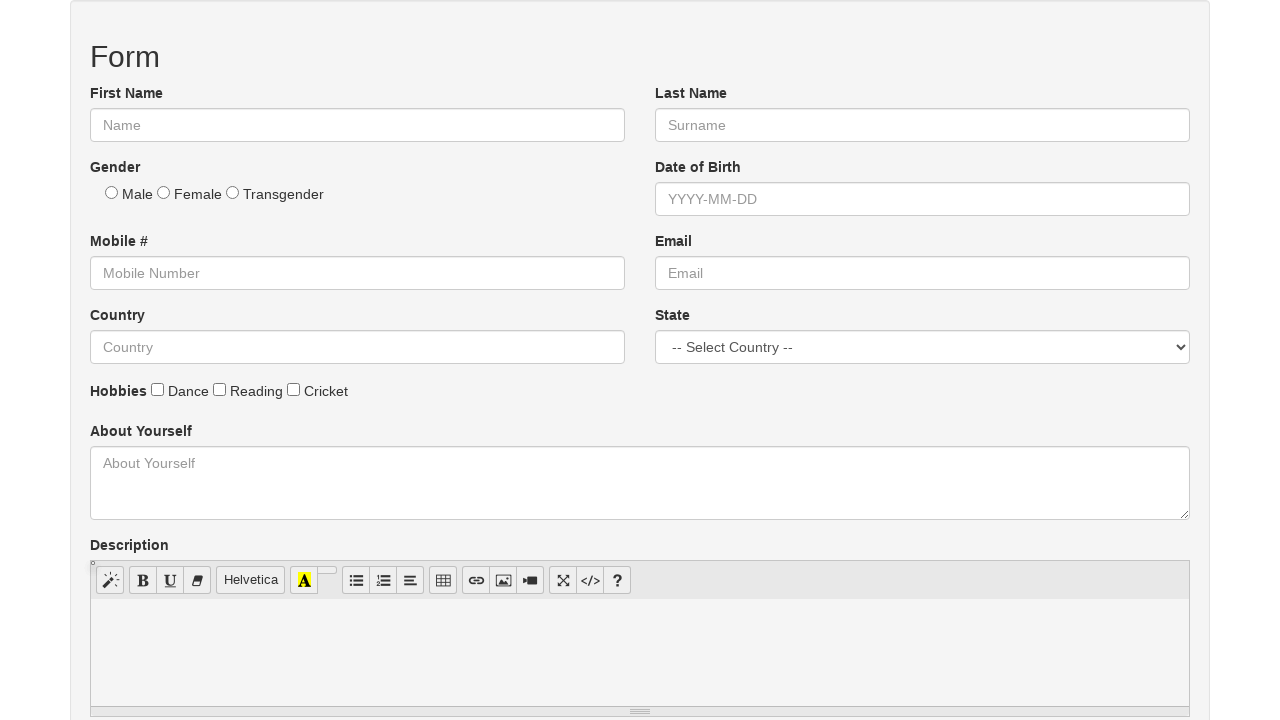

Filled first name field with 'Ashin Sabu' on input[name='First Name']
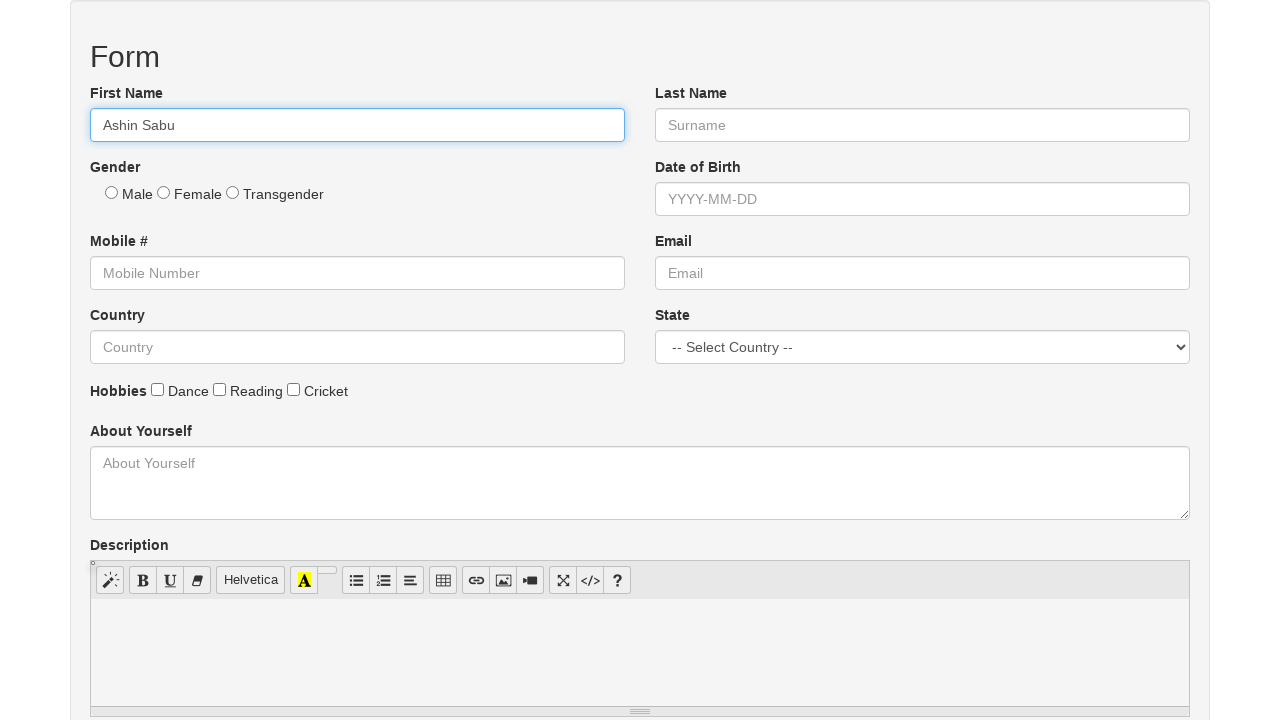

Clicked reset button to clear all form fields at (196, 361) on button[type='reset']
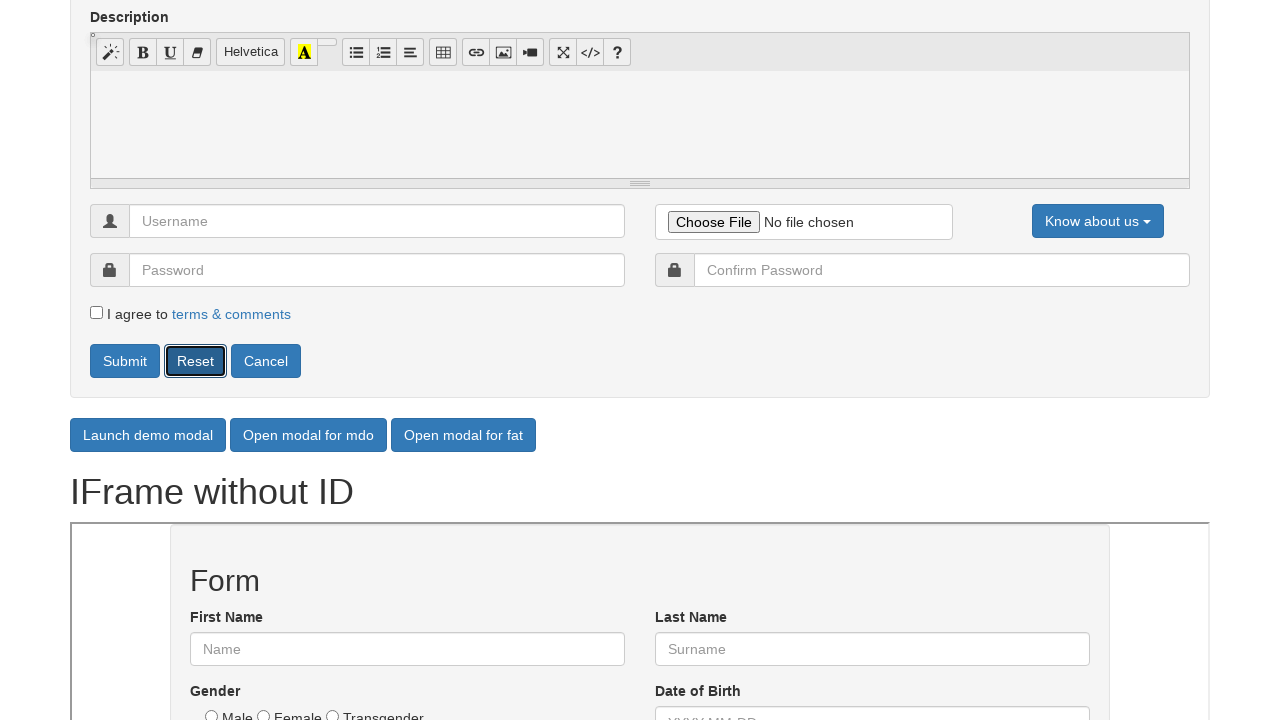

Clicked male radio button at (112, 192) on #male
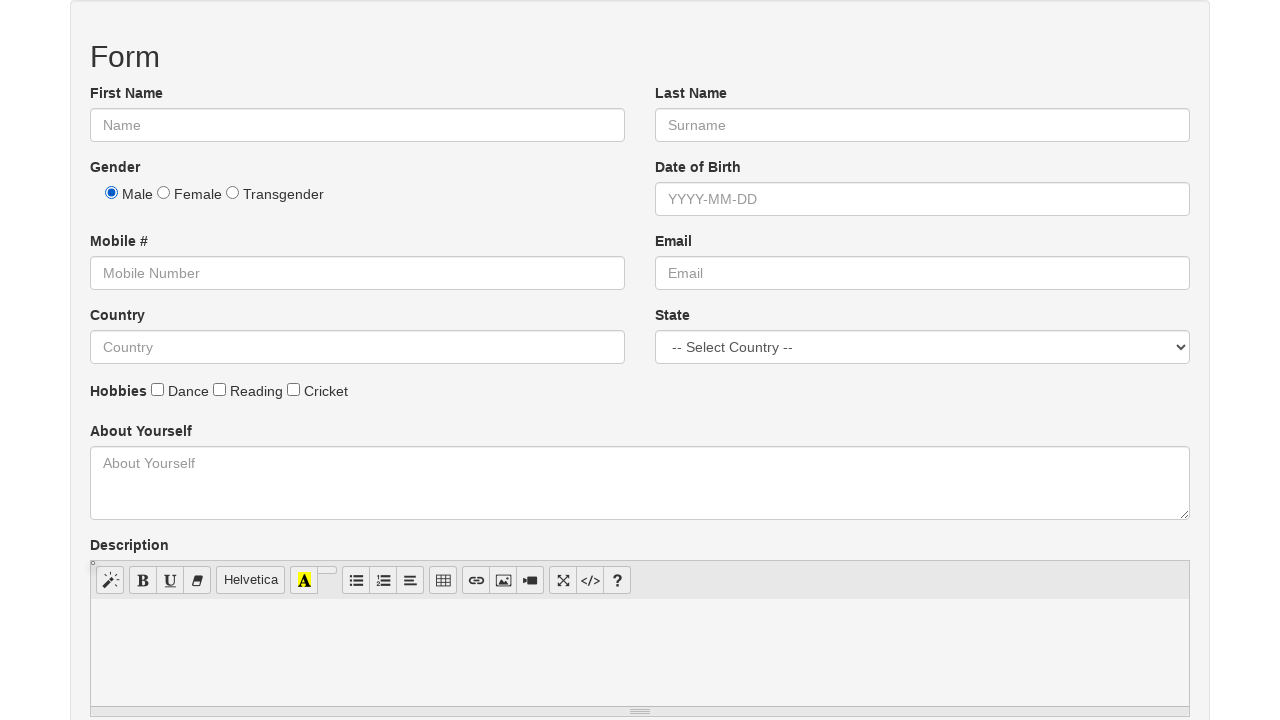

Clicked female radio button at (164, 192) on #female
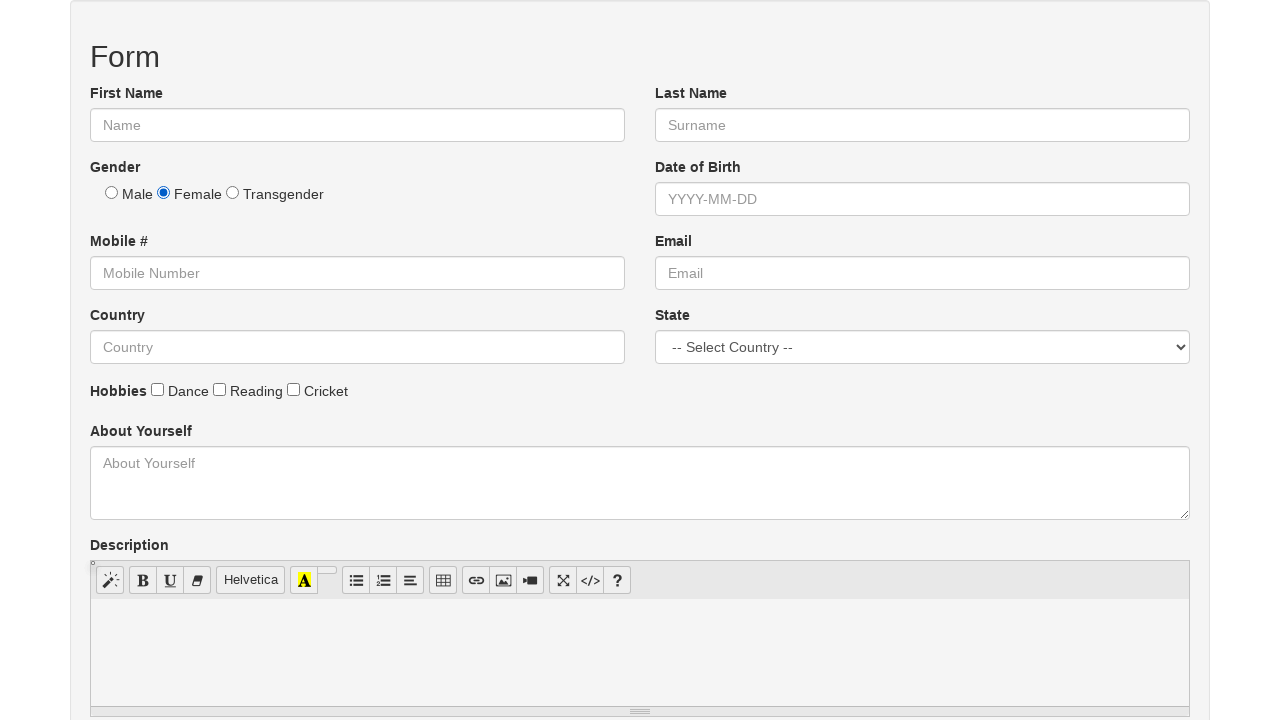

Clicked transgender radio button at (232, 192) on #transgender
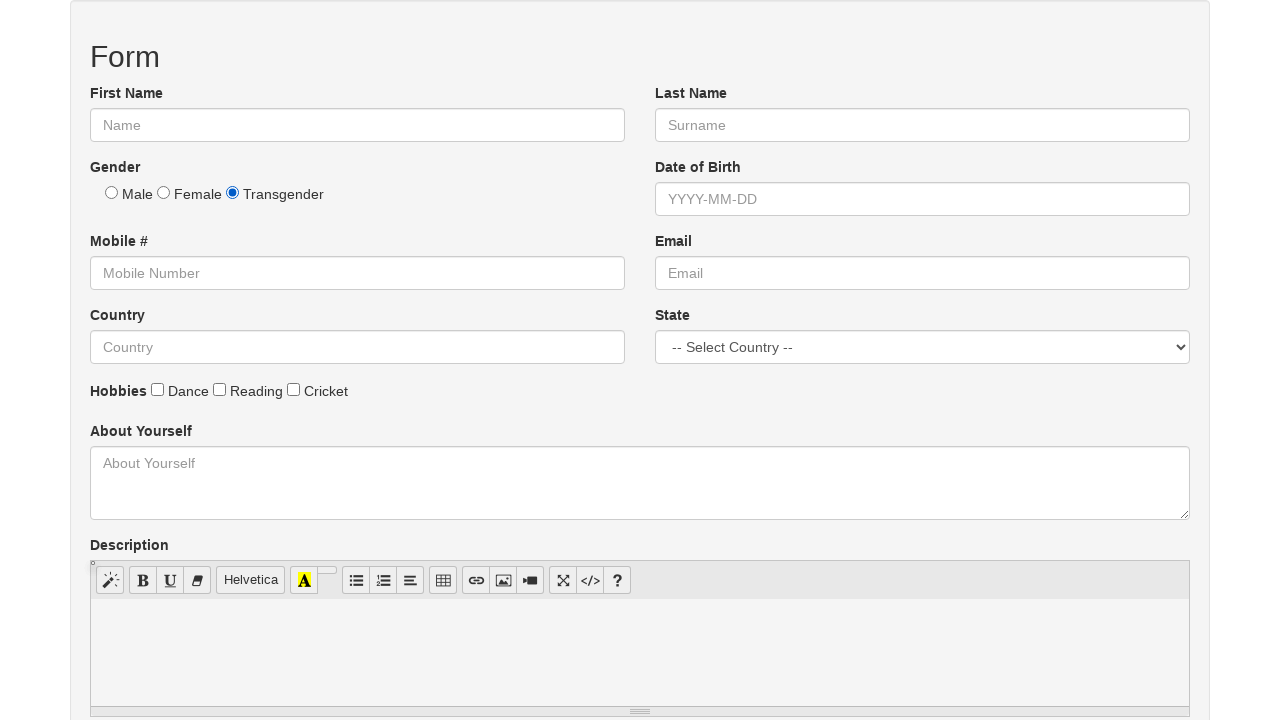

Cleared file input field
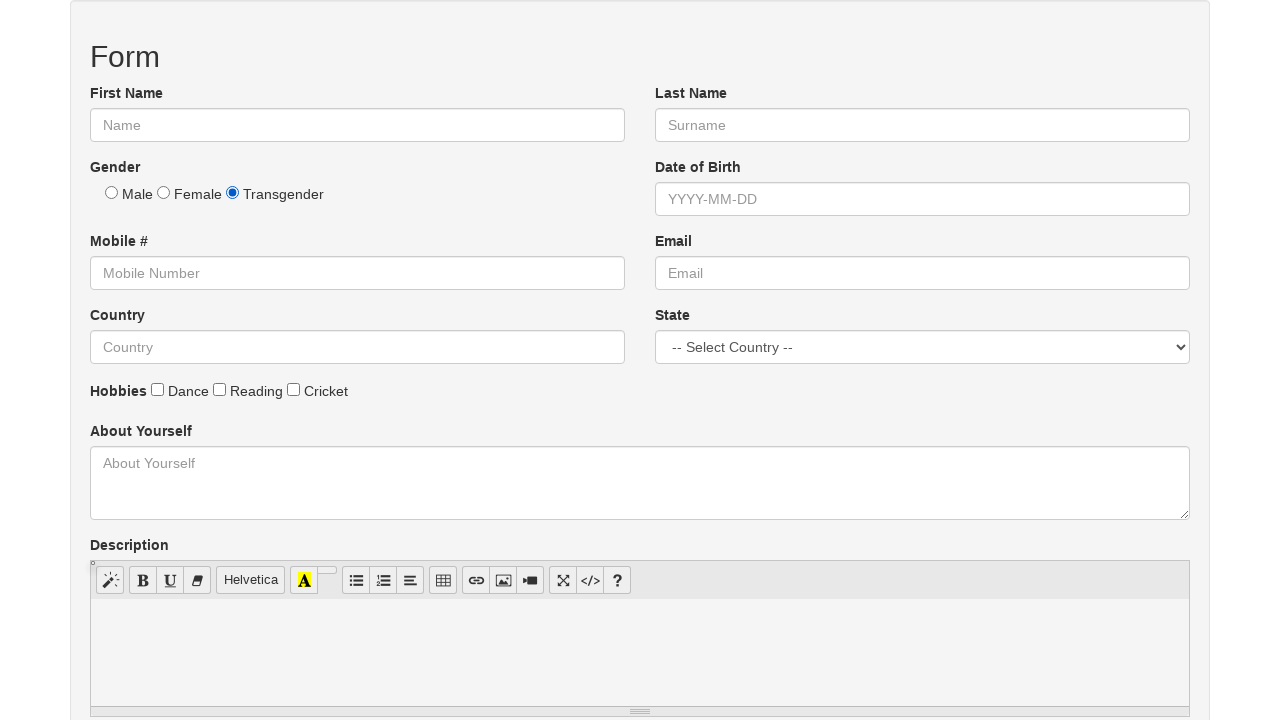

Verified transgender radio button is present on form
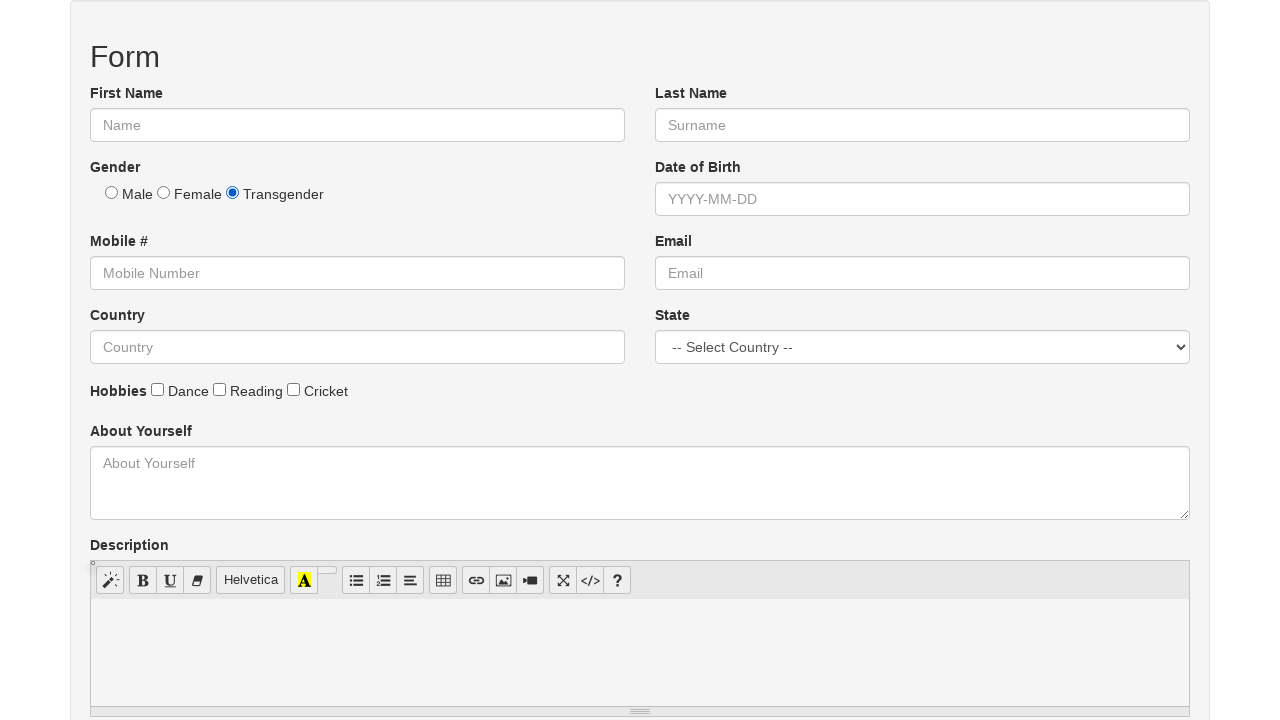

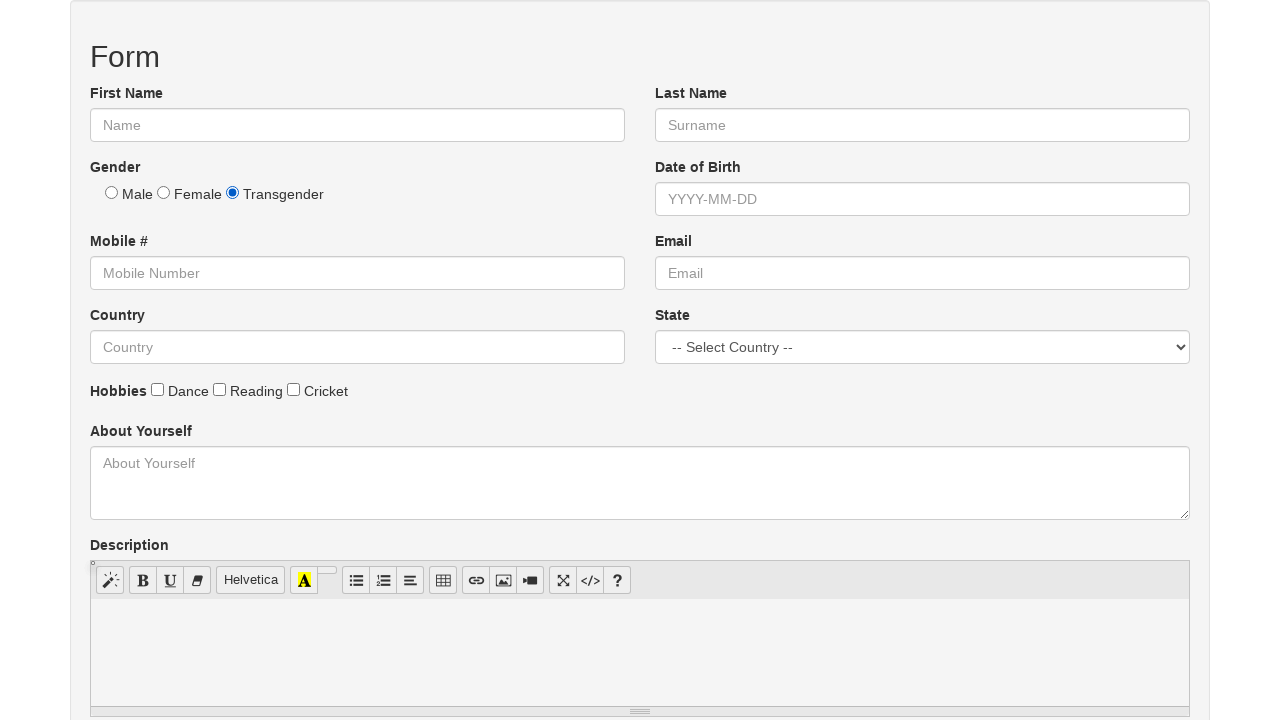